Tests browser alert functionality by clicking a button to trigger an alert and accepting it

Starting URL: https://demoqa.com/alerts

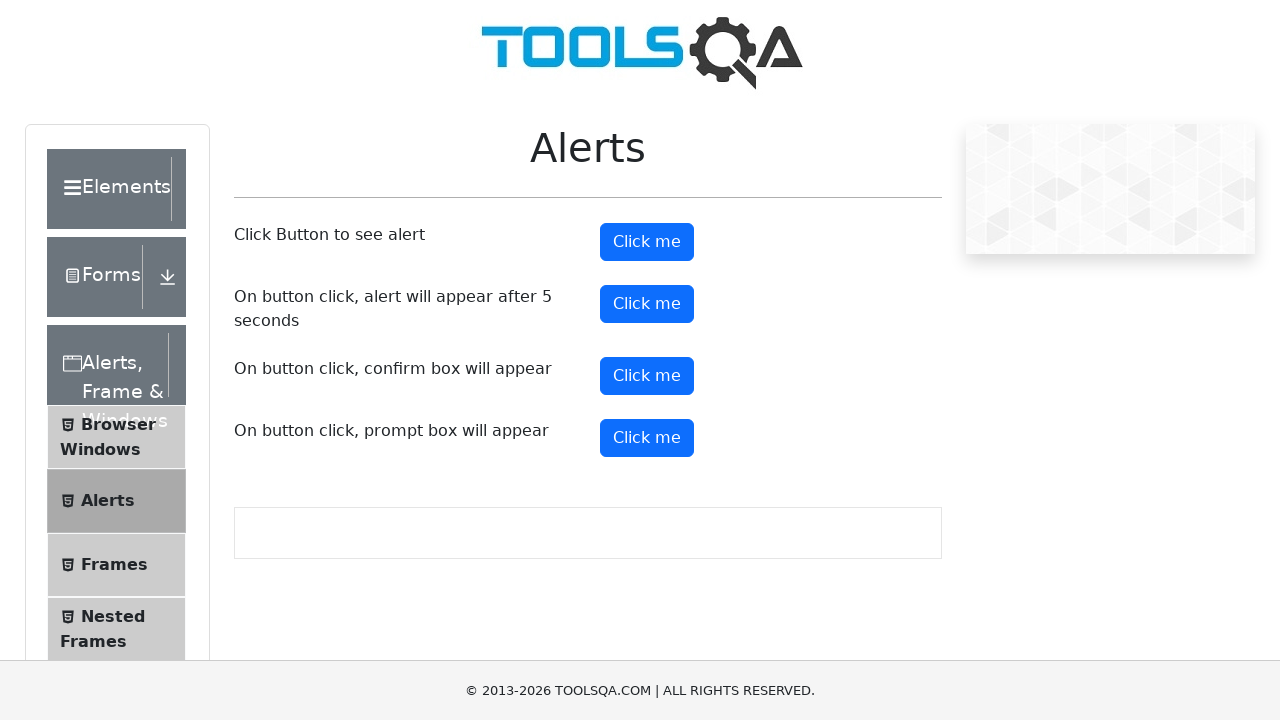

Navigated to alerts demo page
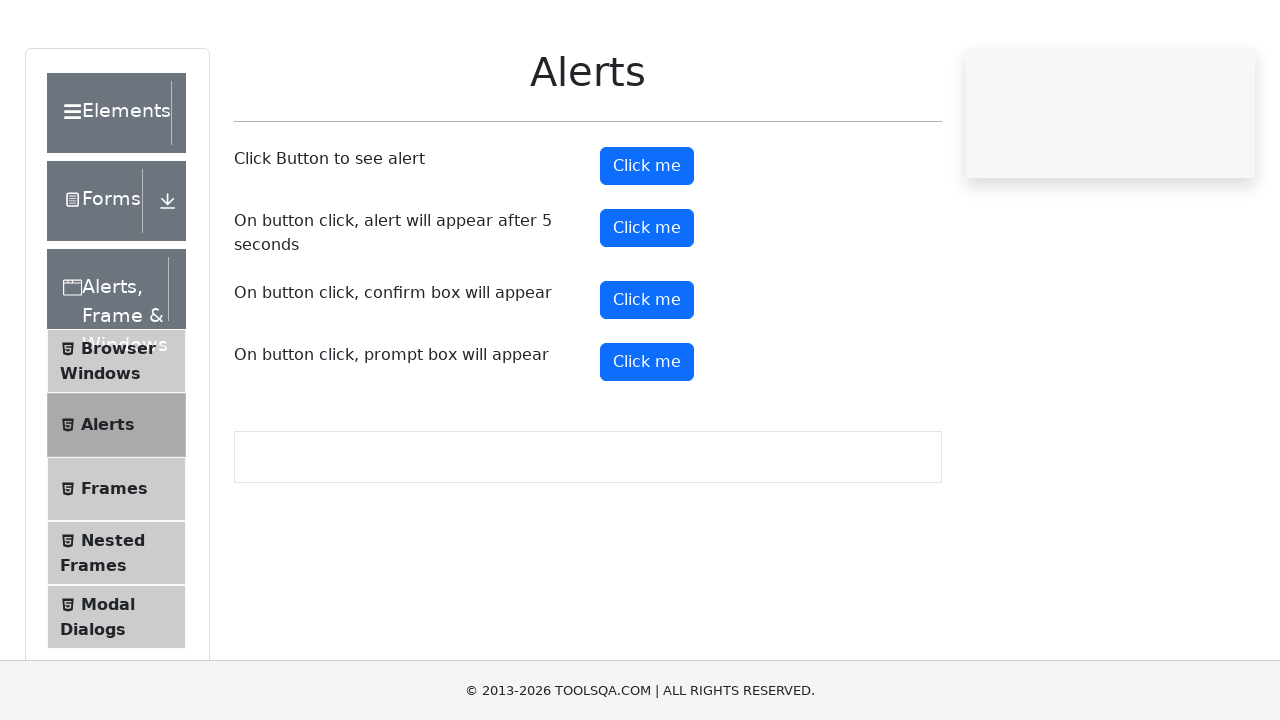

Clicked button to trigger alert at (647, 242) on #alertButton
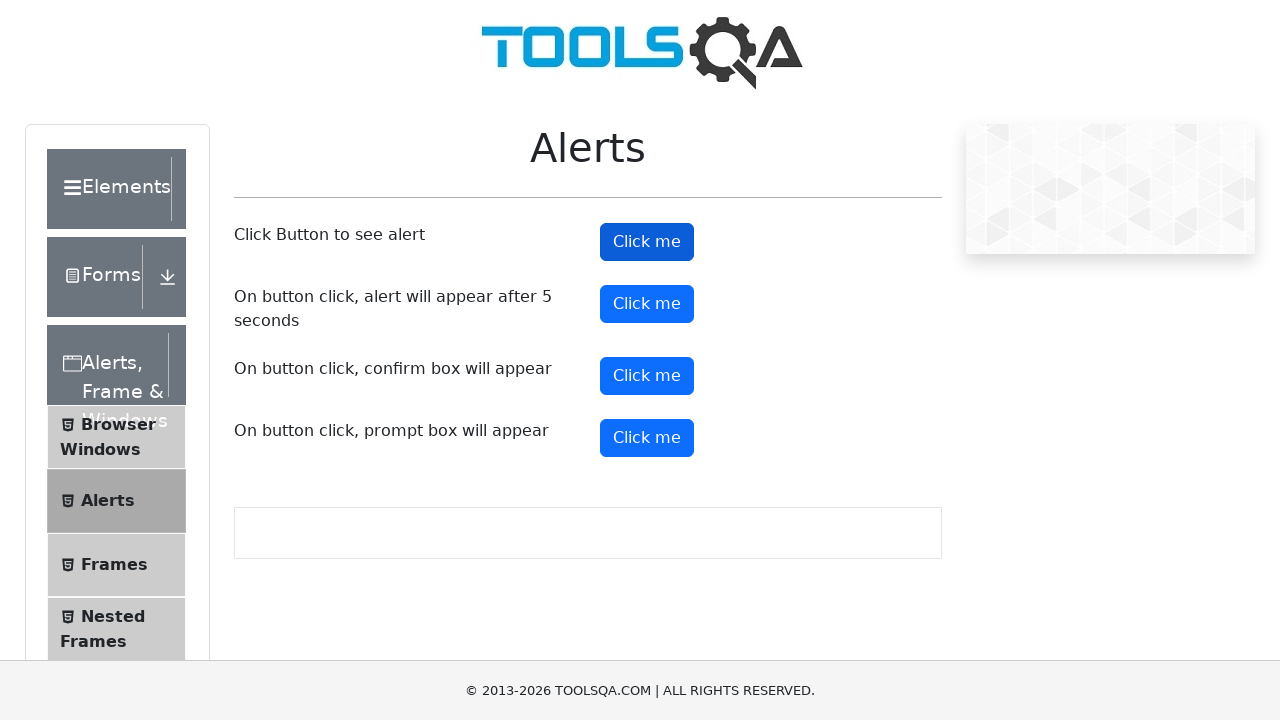

Set up dialog handler to accept alert
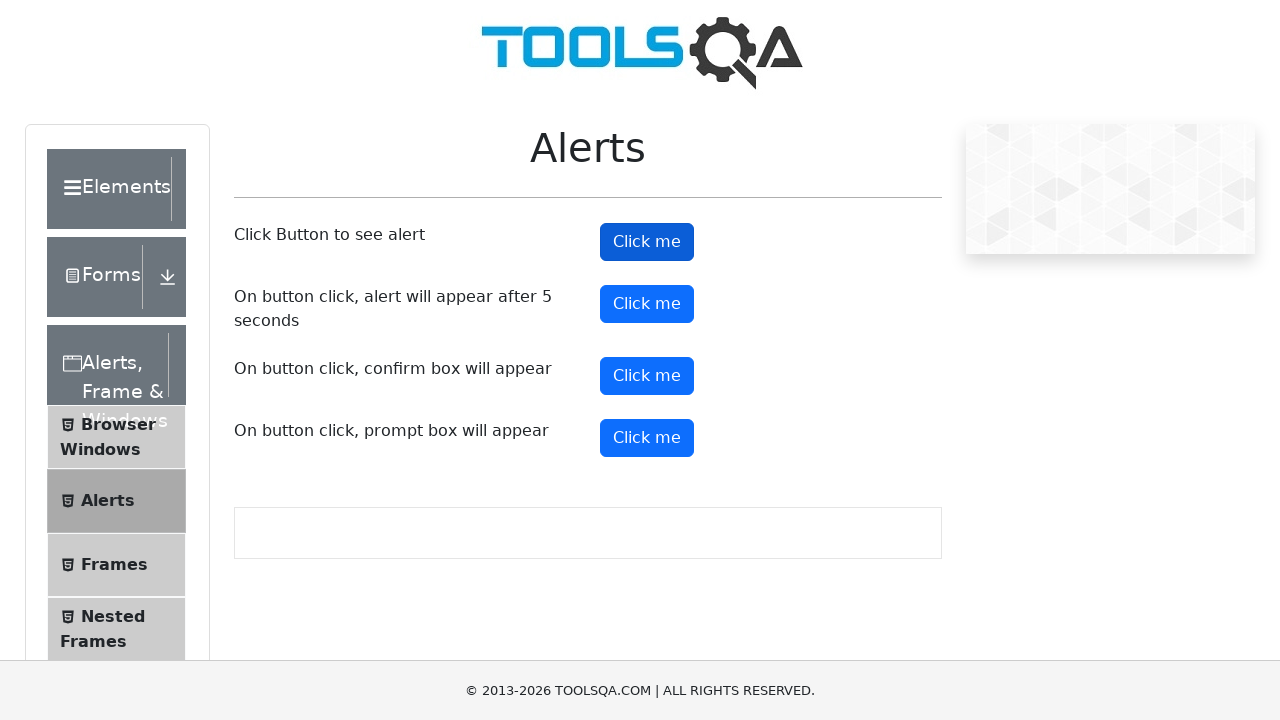

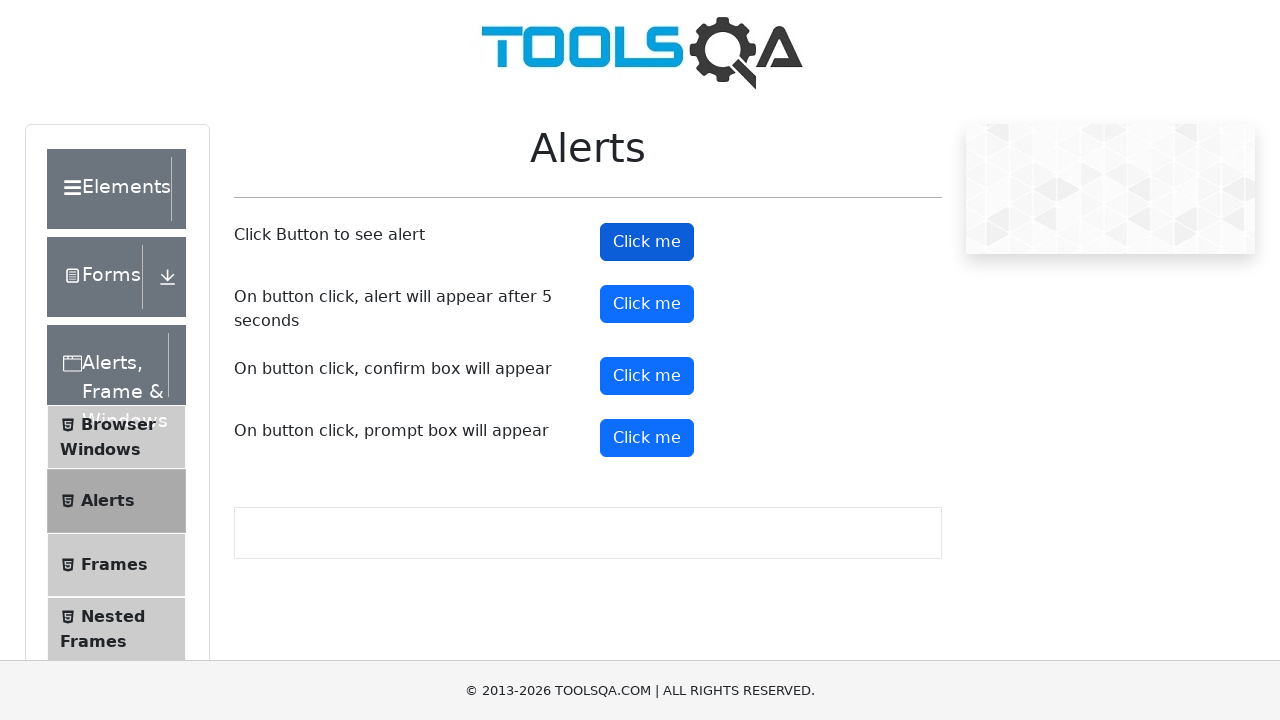